Navigates to the WebDriverIO API documentation page for the saveScreenshot method

Starting URL: https://webdriver.io/docs/api/browser/saveScreenshot.html

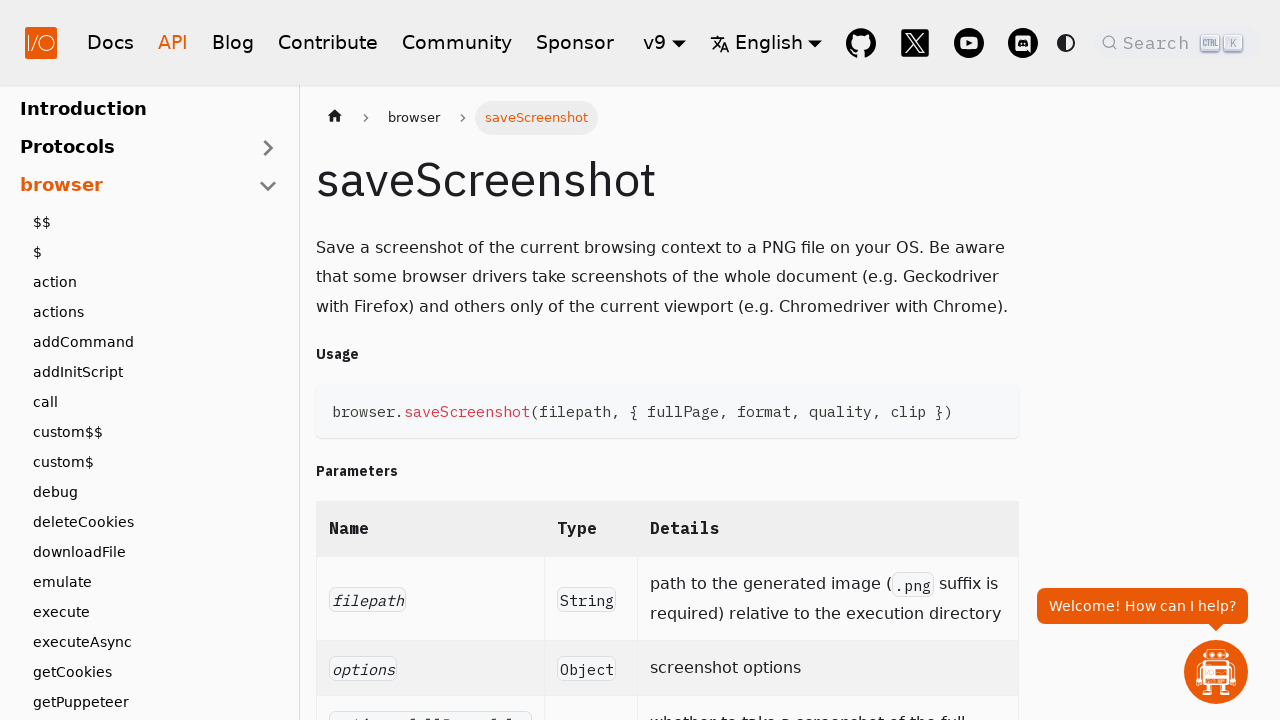

WebDriverIO saveScreenshot documentation page loaded
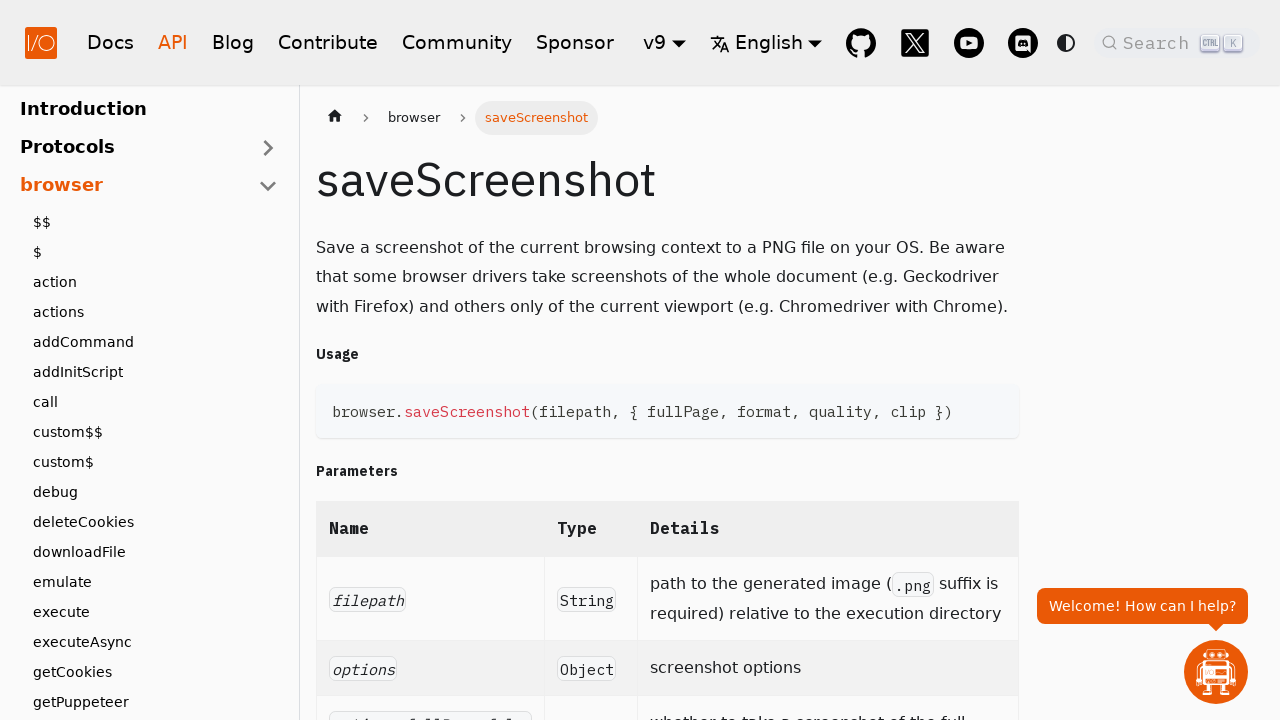

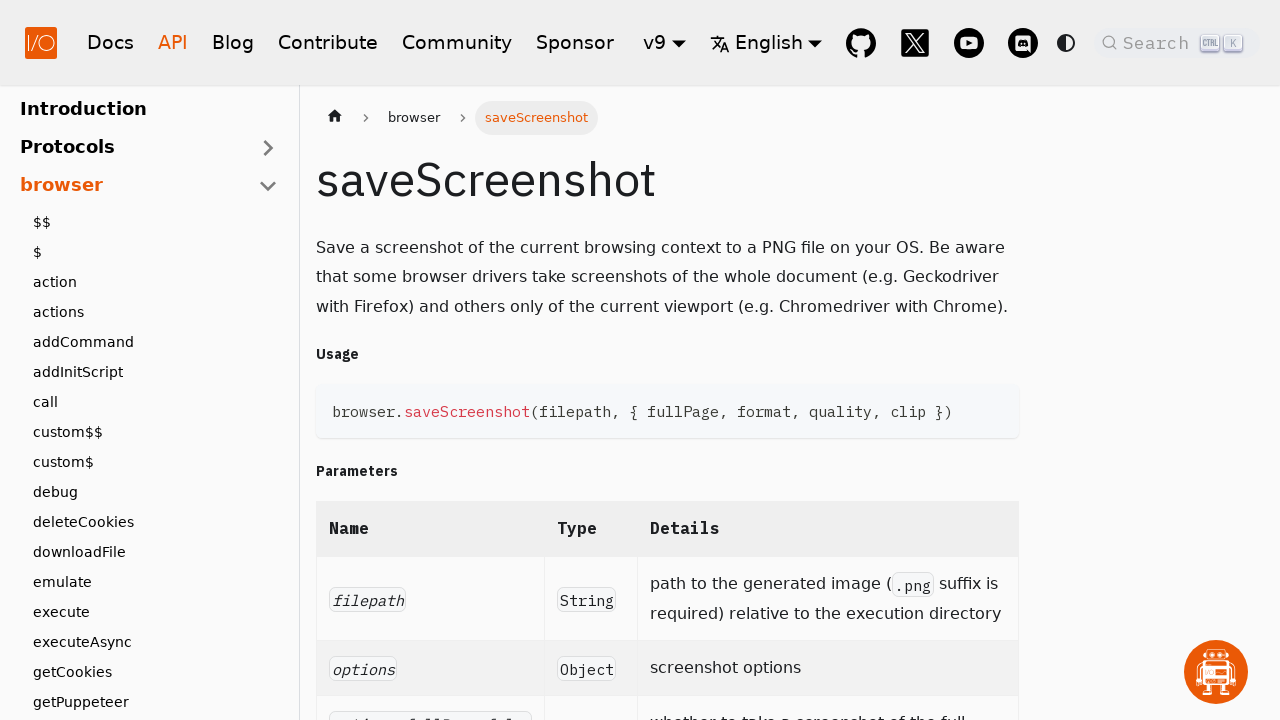